Calculates the sum of two displayed numbers, selects the result from a dropdown menu, and submits the form

Starting URL: https://suninjuly.github.io/selects1.html

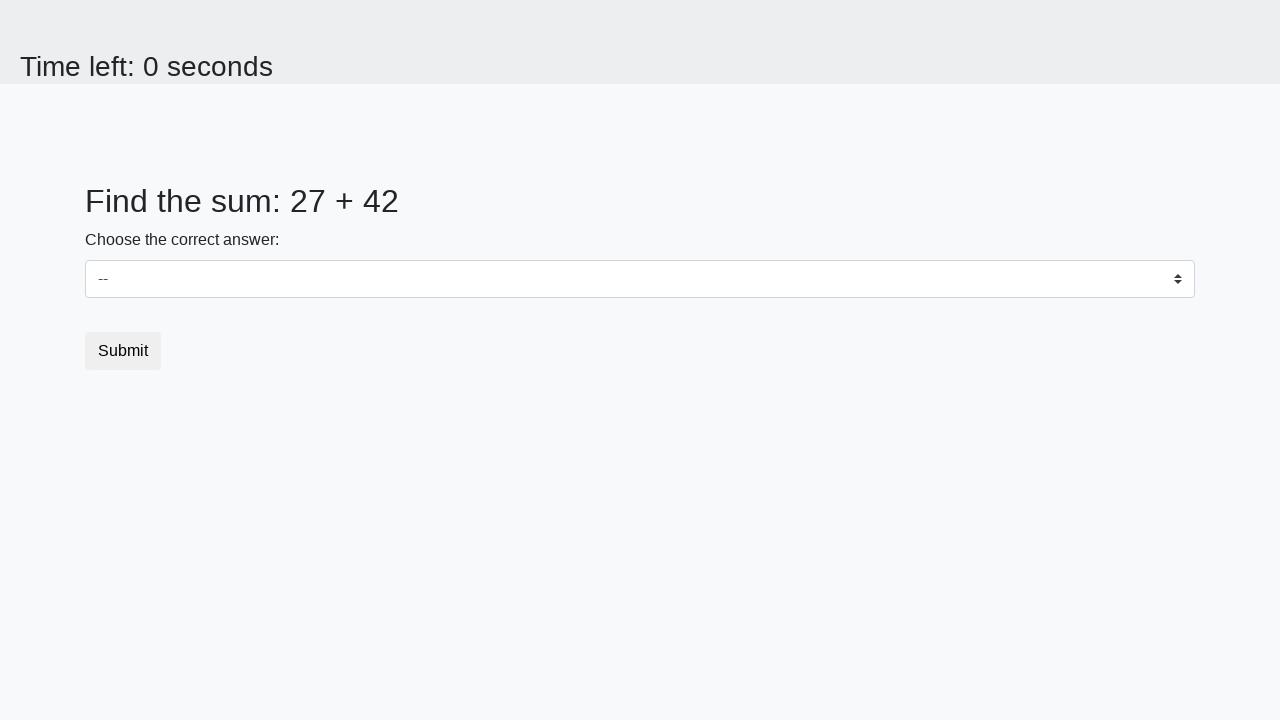

Retrieved first number from #num1 element
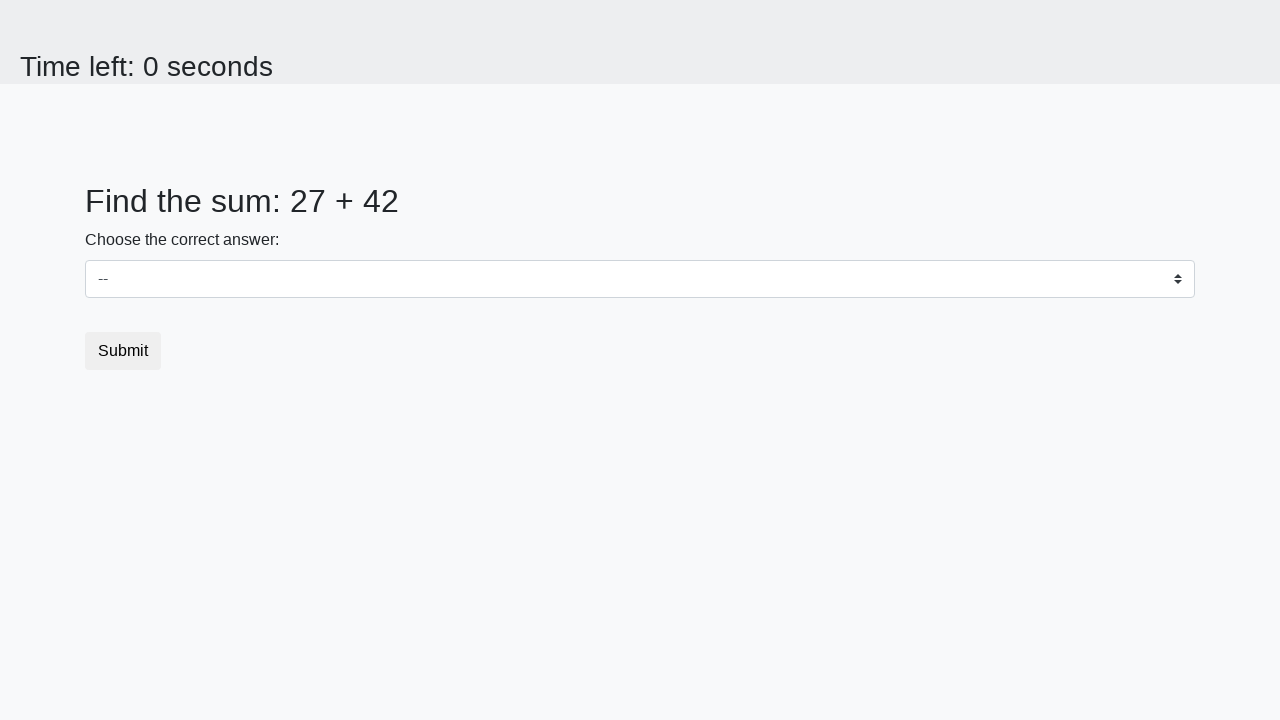

Retrieved second number from #num2 element
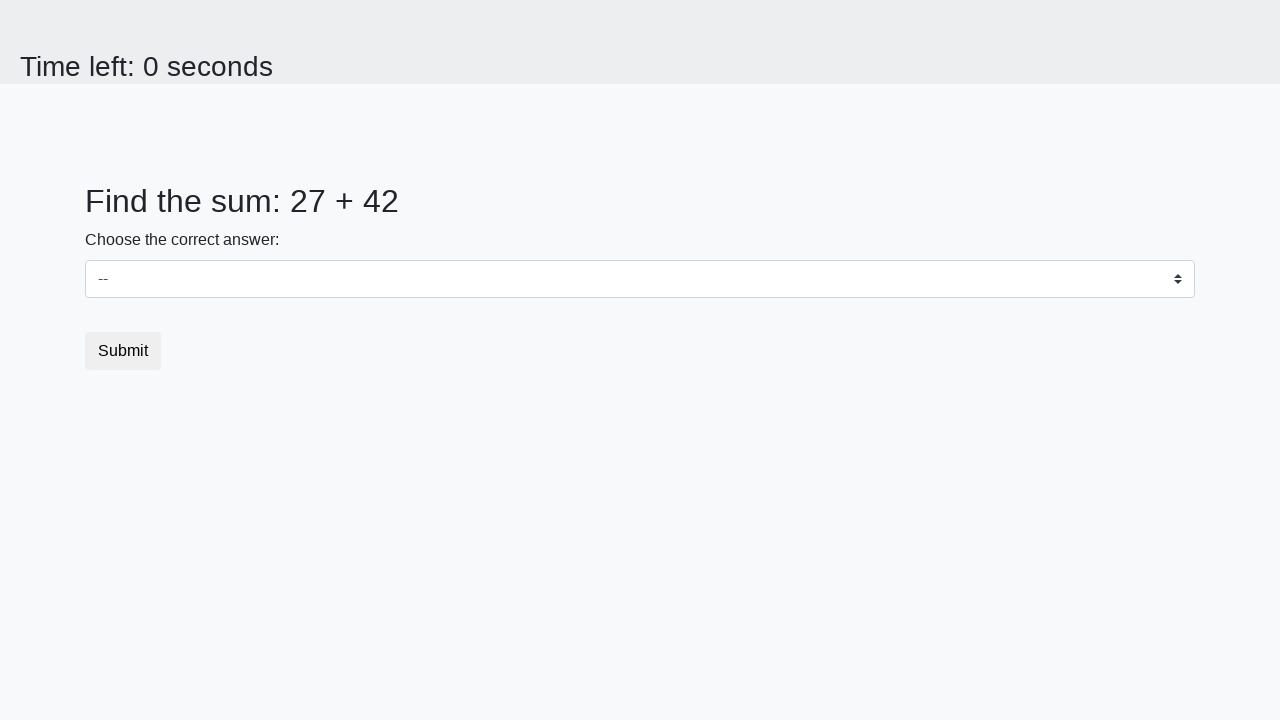

Calculated sum: 27 + 42 = 69
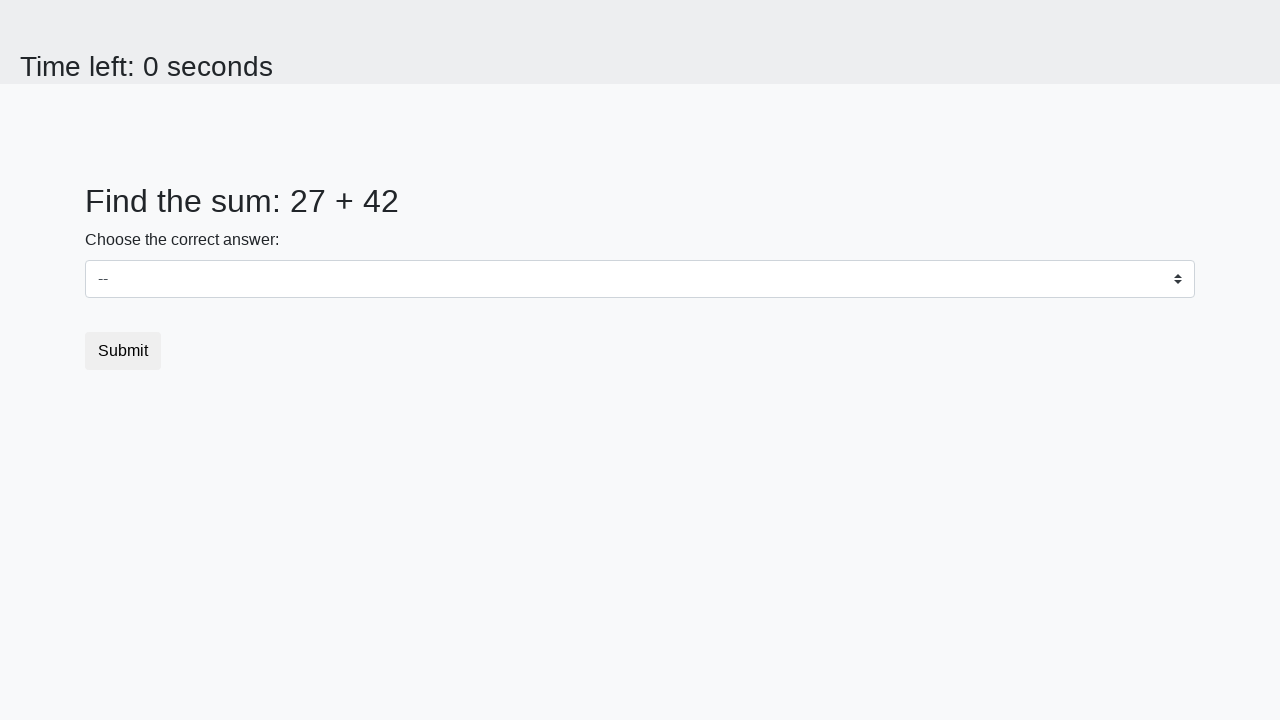

Selected result '69' from dropdown menu on select
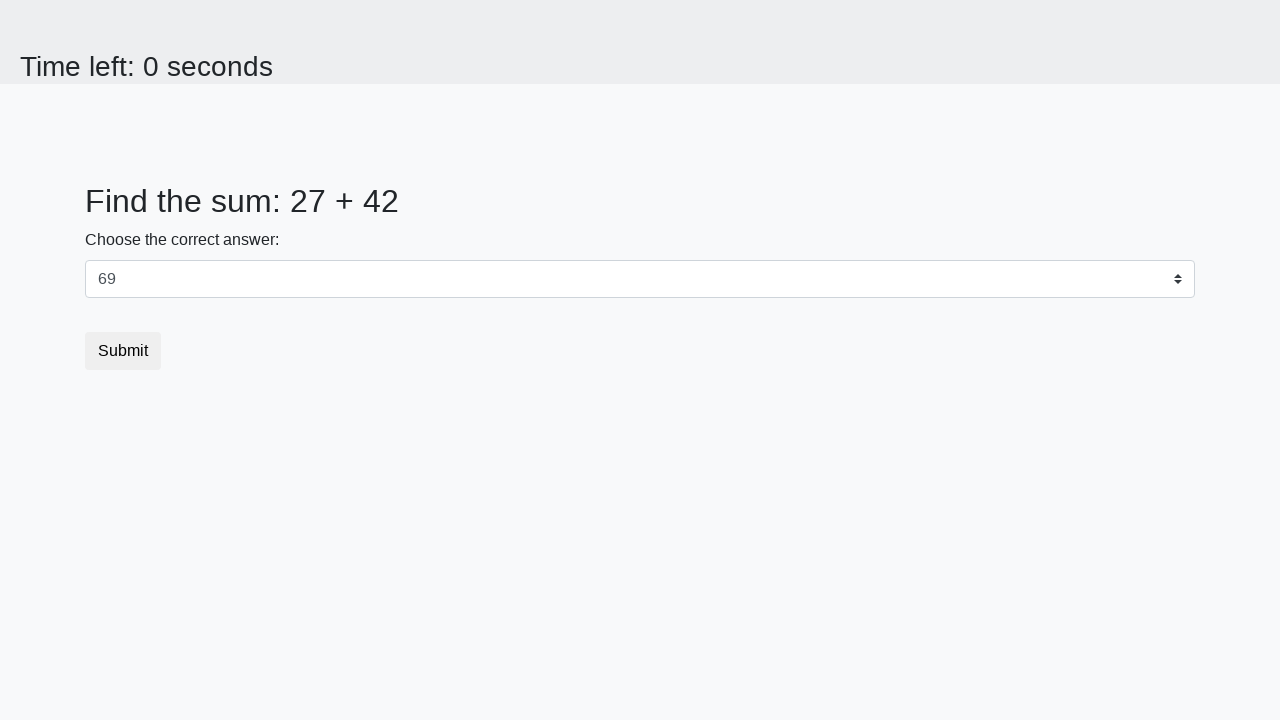

Clicked submit button to submit form at (123, 351) on button.btn
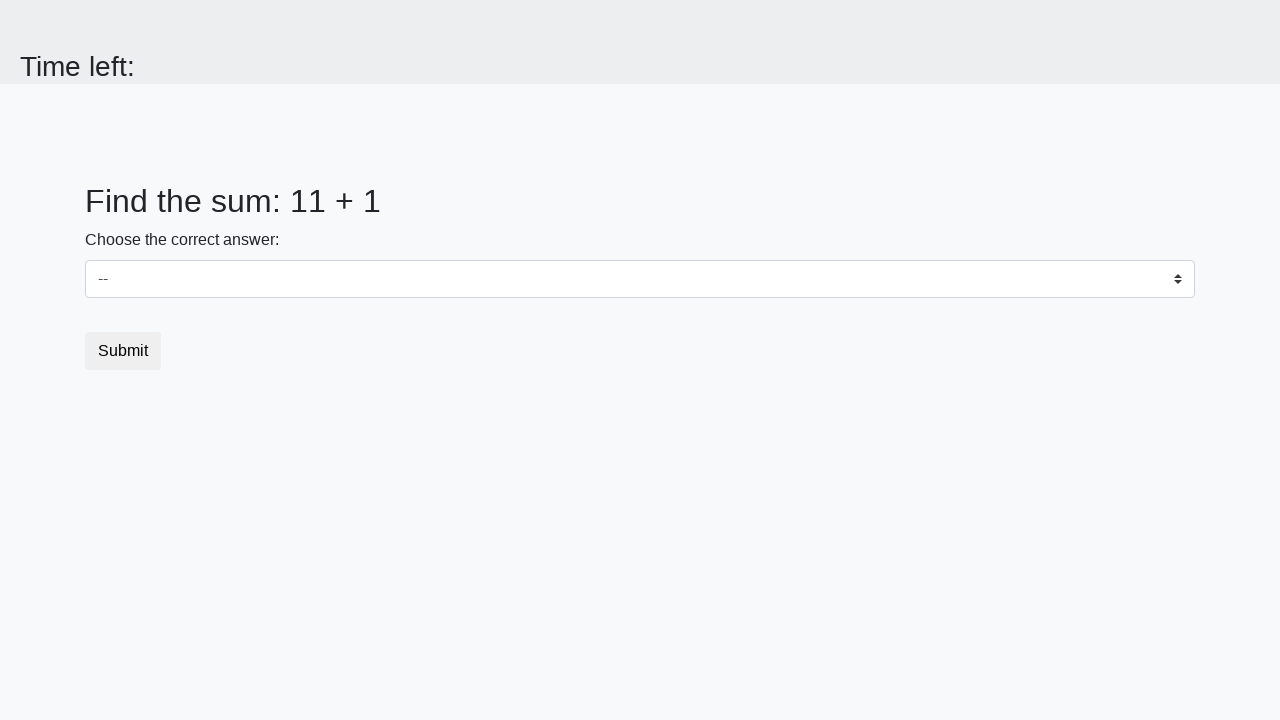

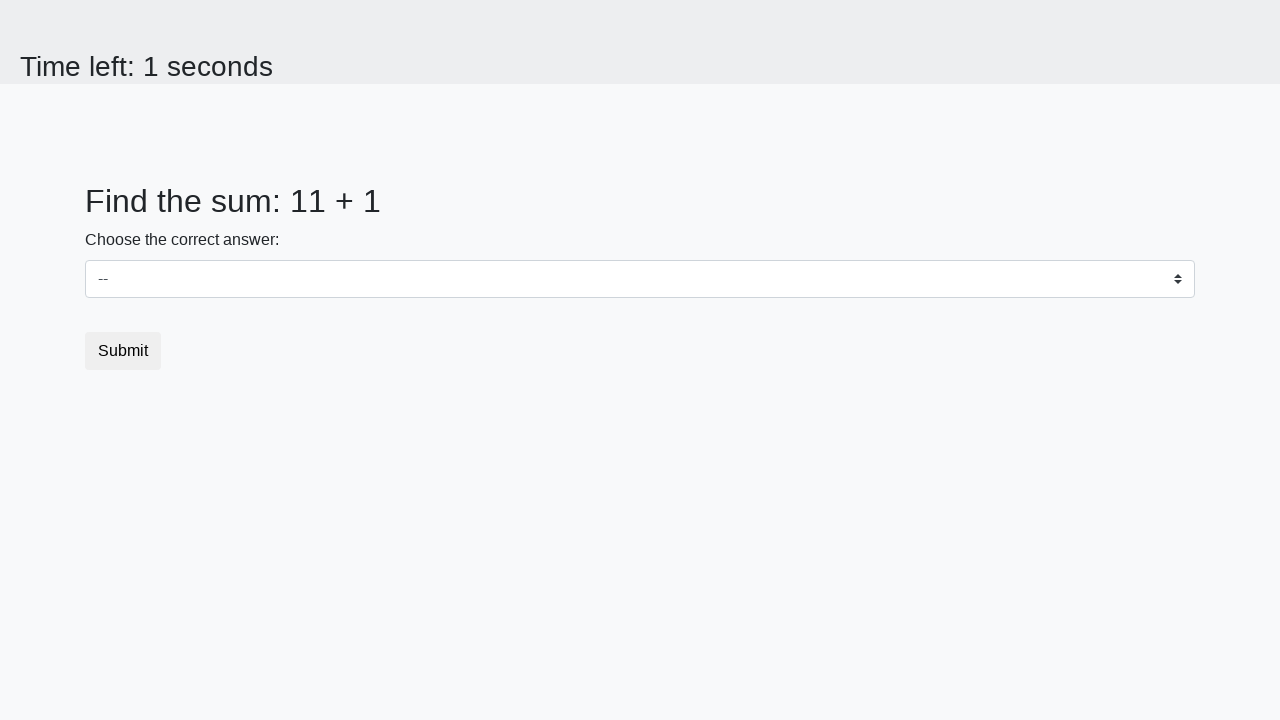